Tests the login form validation by clicking the login button without entering any credentials, verifying the behavior when username and password fields are empty.

Starting URL: https://www.saucedemo.com/

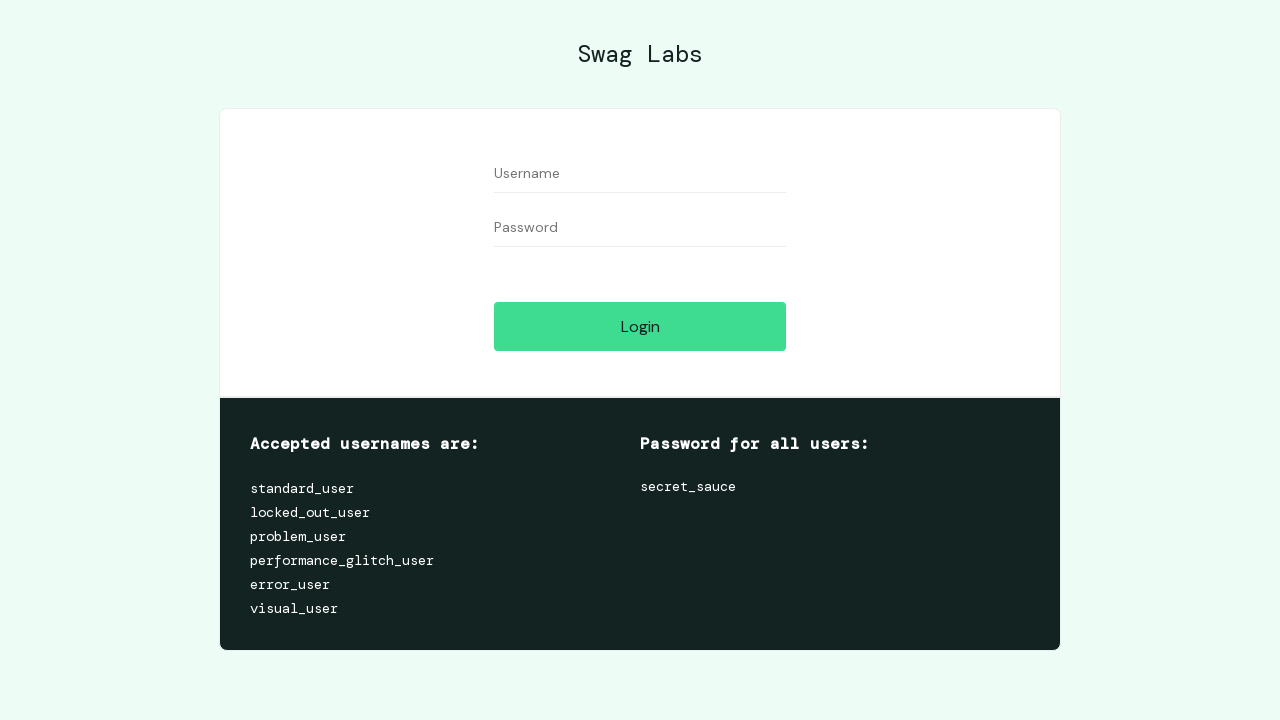

Set viewport size to 1382x744
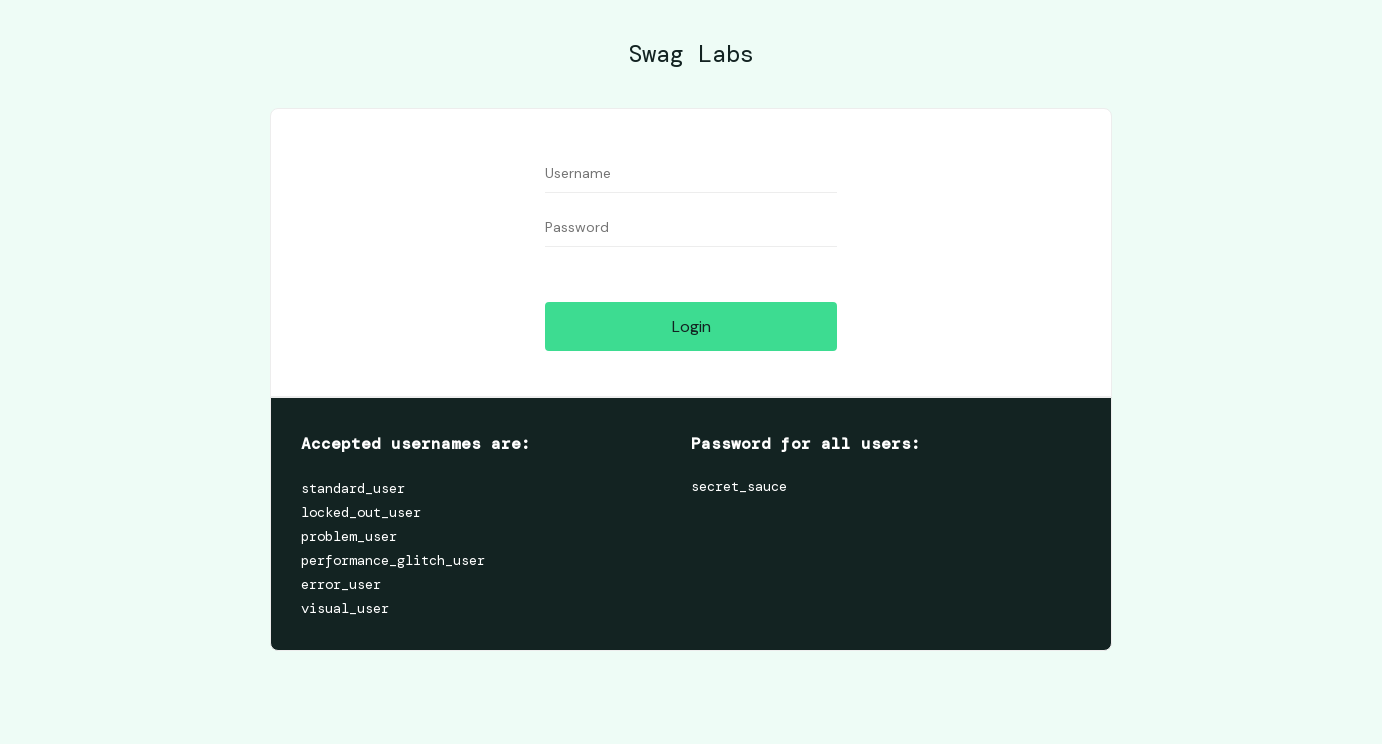

Login button became visible
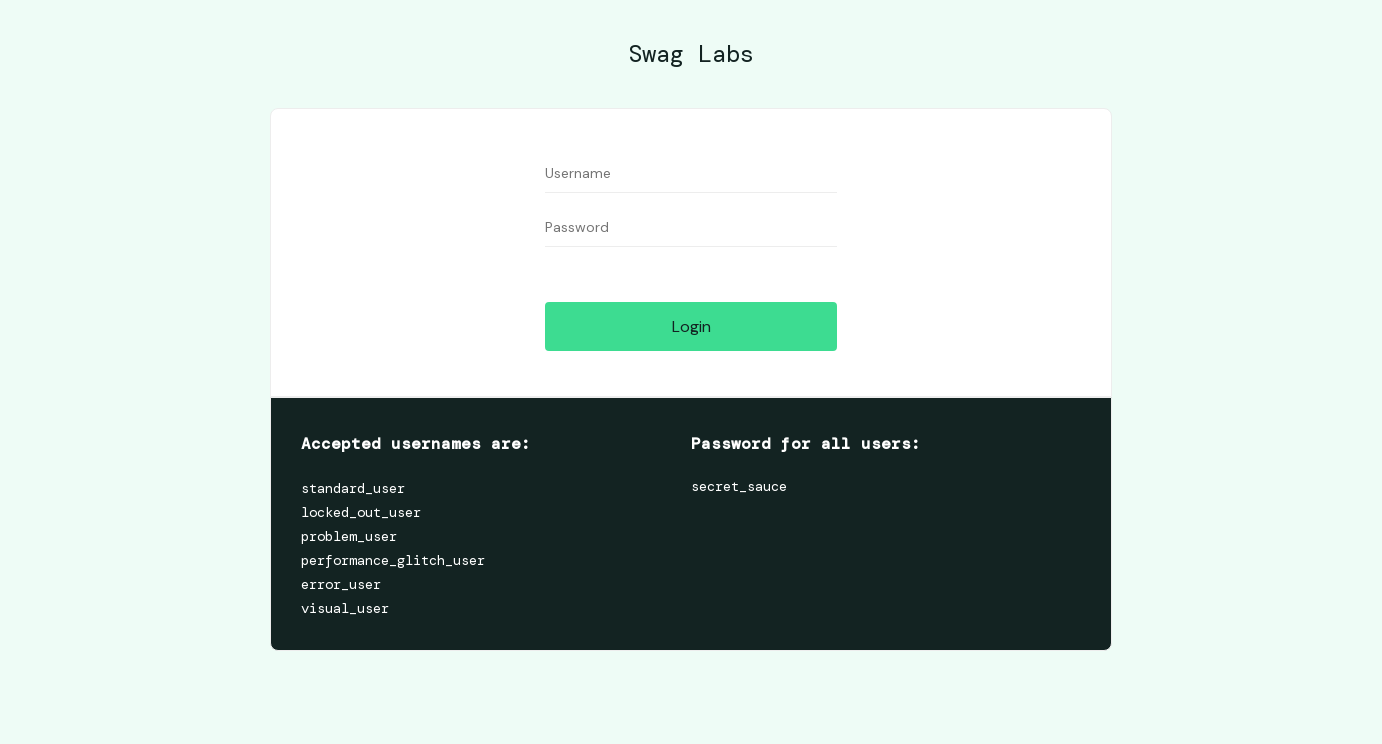

Clicked login button without entering username or password to test form validation at (691, 326) on [data-test='login-button']
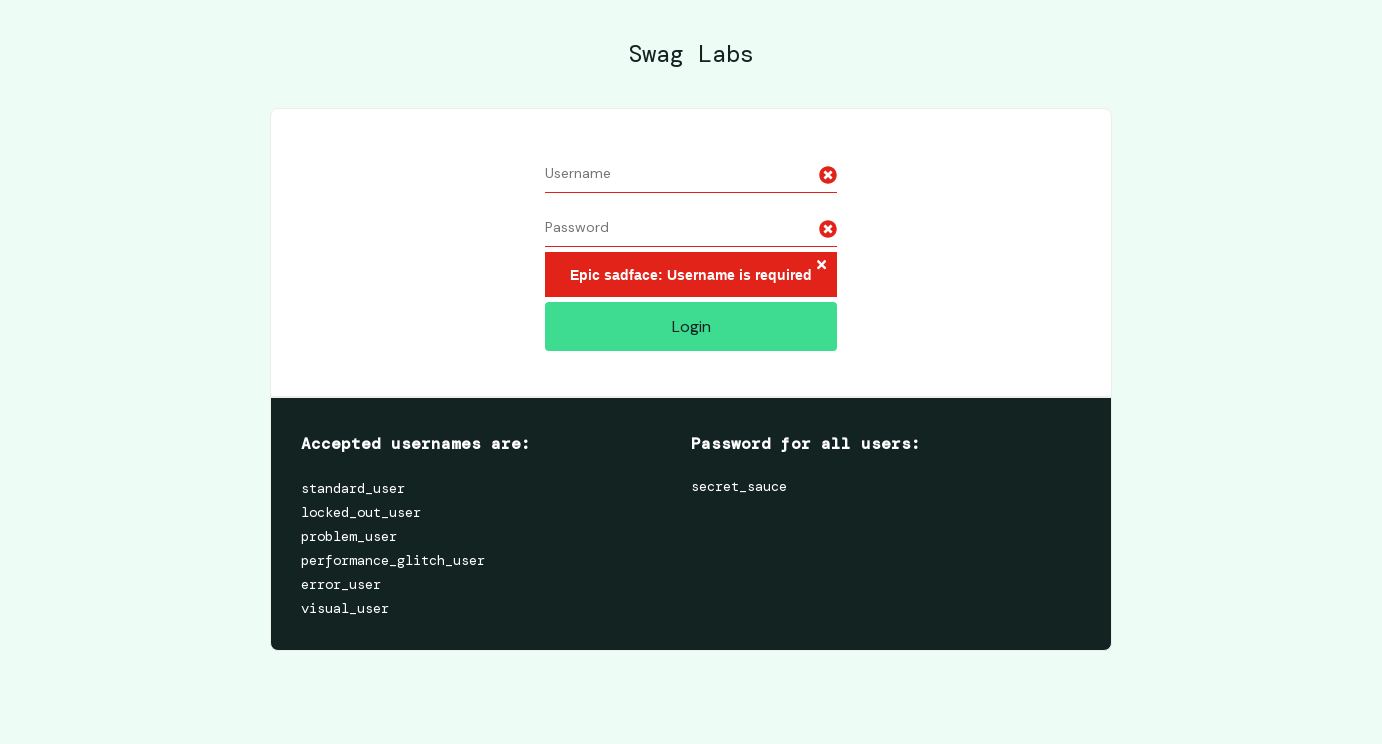

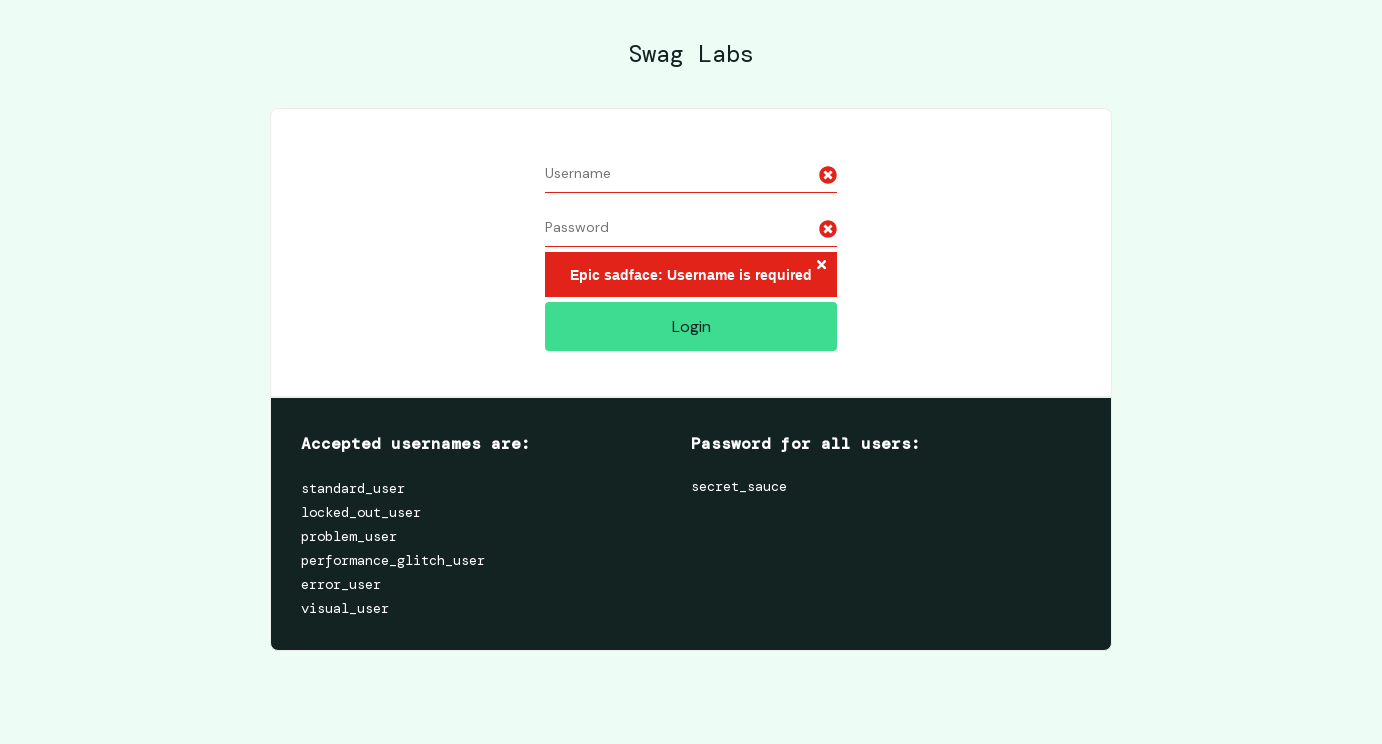